Tests a basic calculator application by selecting a build version, entering two numbers, selecting the subtract operation, and clicking calculate to verify the result

Starting URL: https://testsheepnz.github.io/BasicCalculator.html

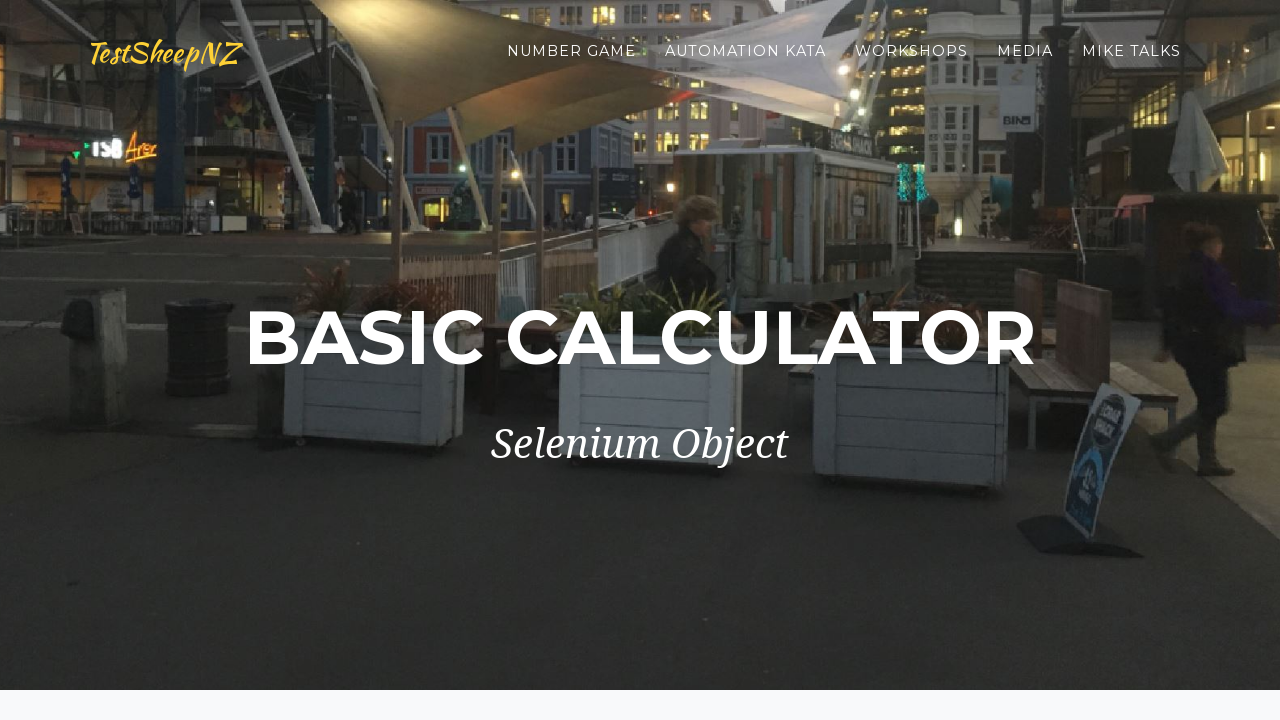

Selected 'Prototype' from the build dropdown on #selectBuild
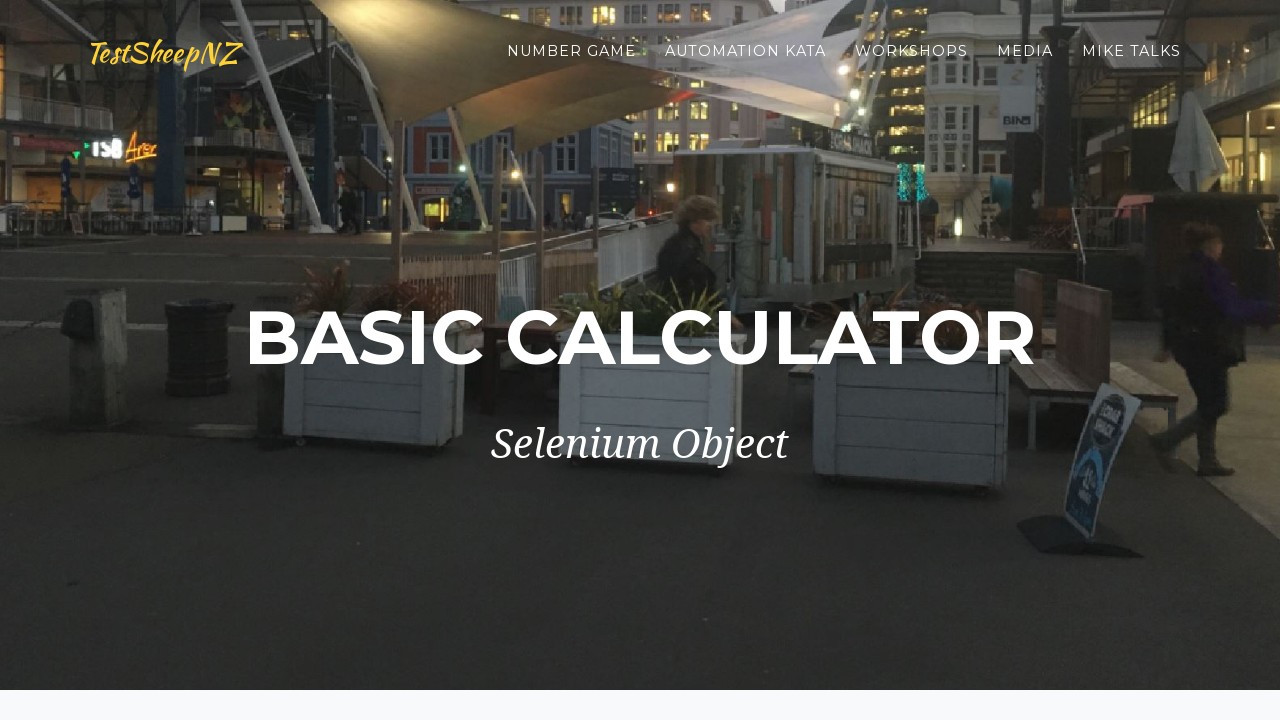

Entered first number '2' on #number1Field
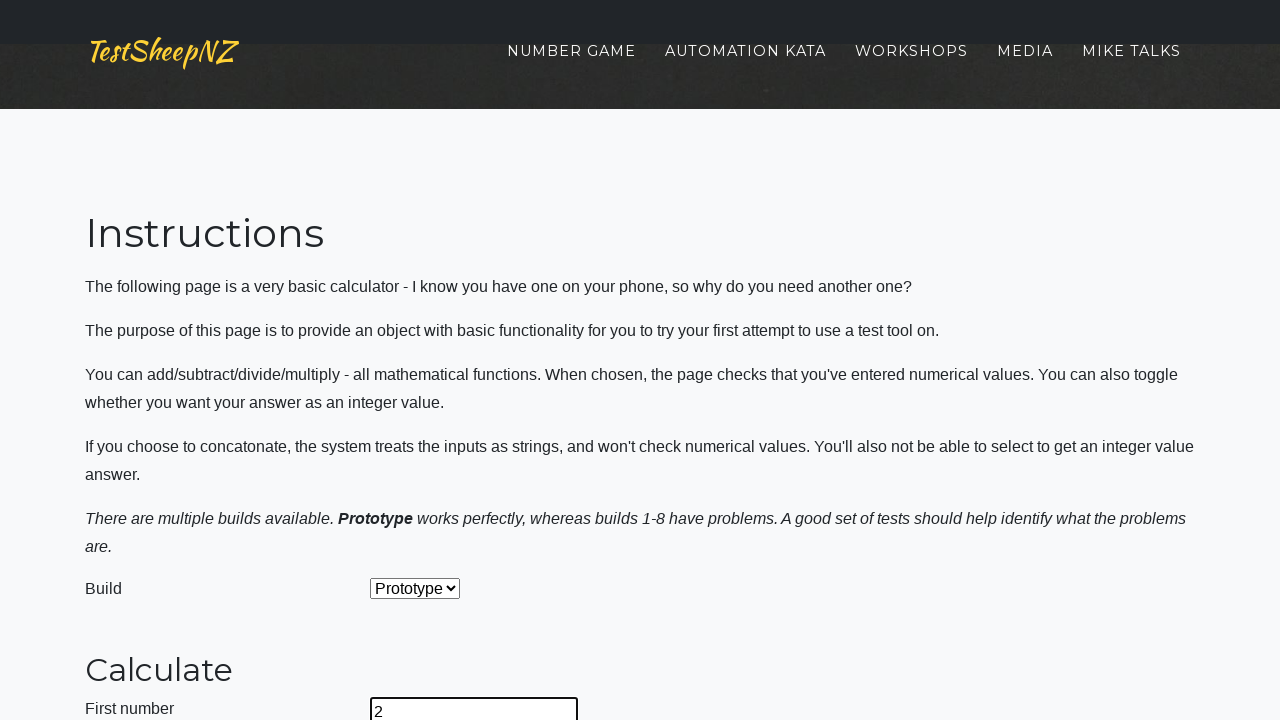

Entered second number '3' on #number2Field
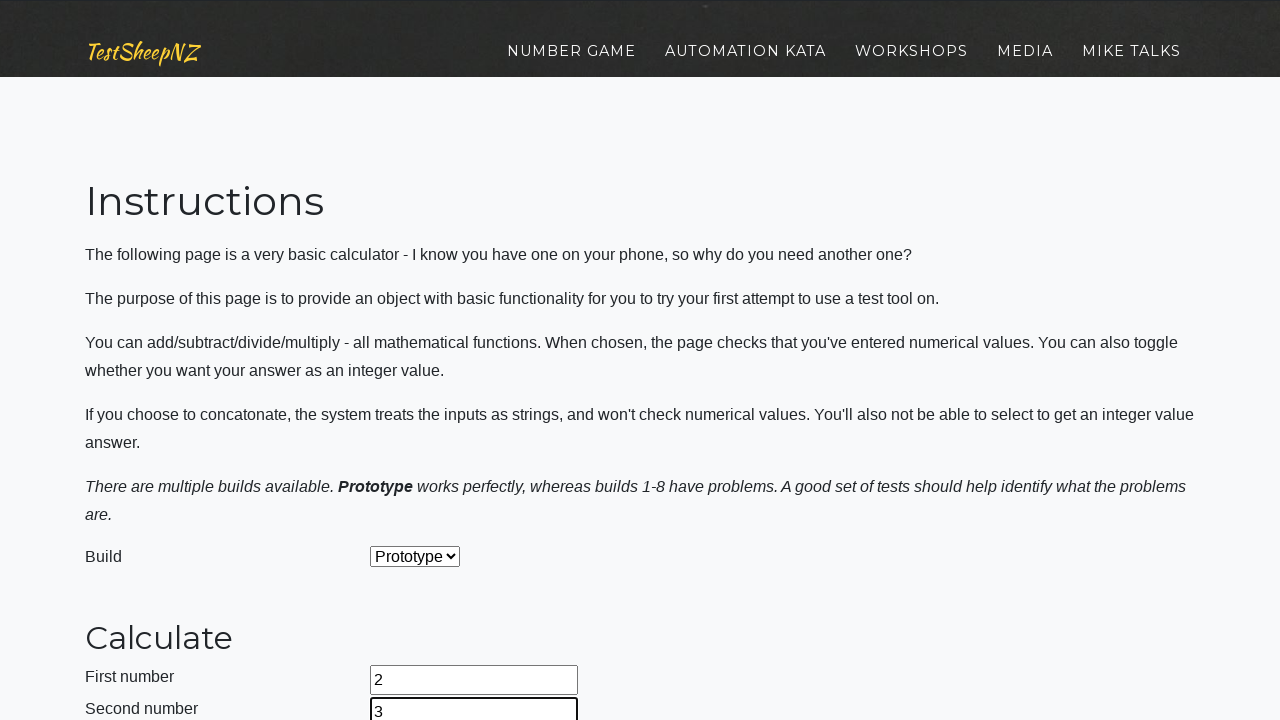

Selected 'Subtract' operation from dropdown on #selectOperationDropdown
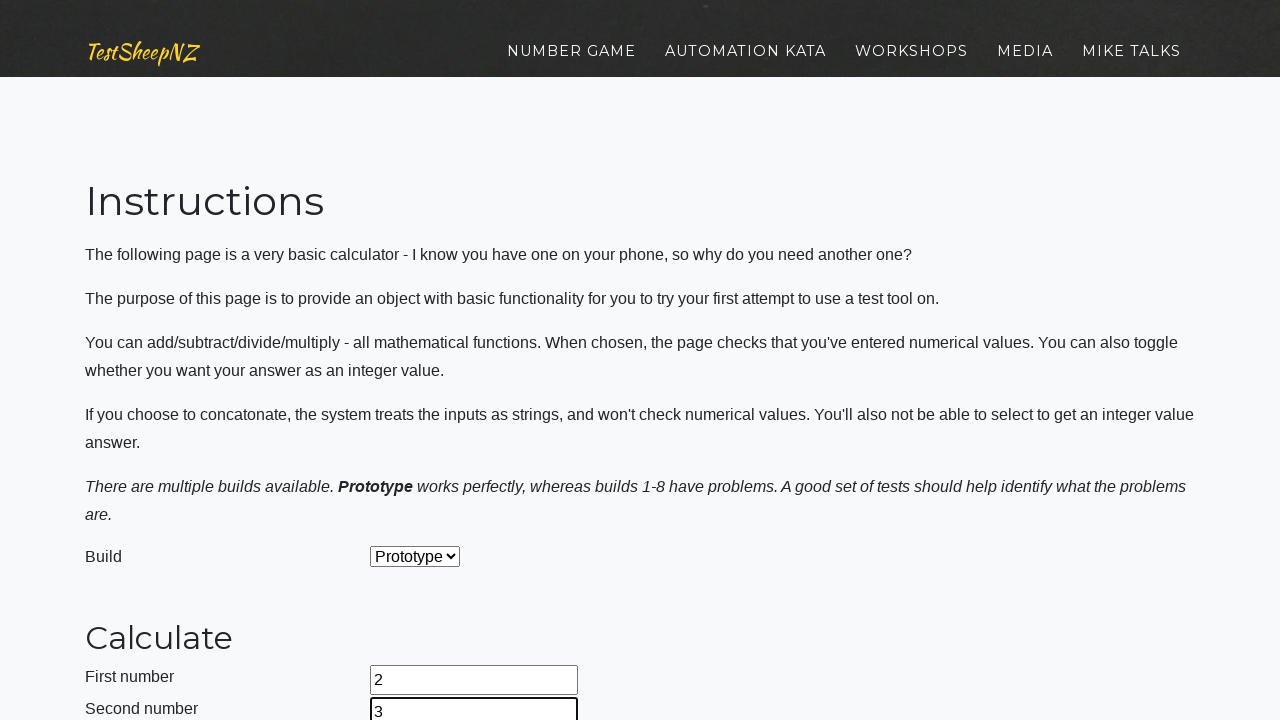

Clicked the calculate button at (422, 361) on #calculateButton
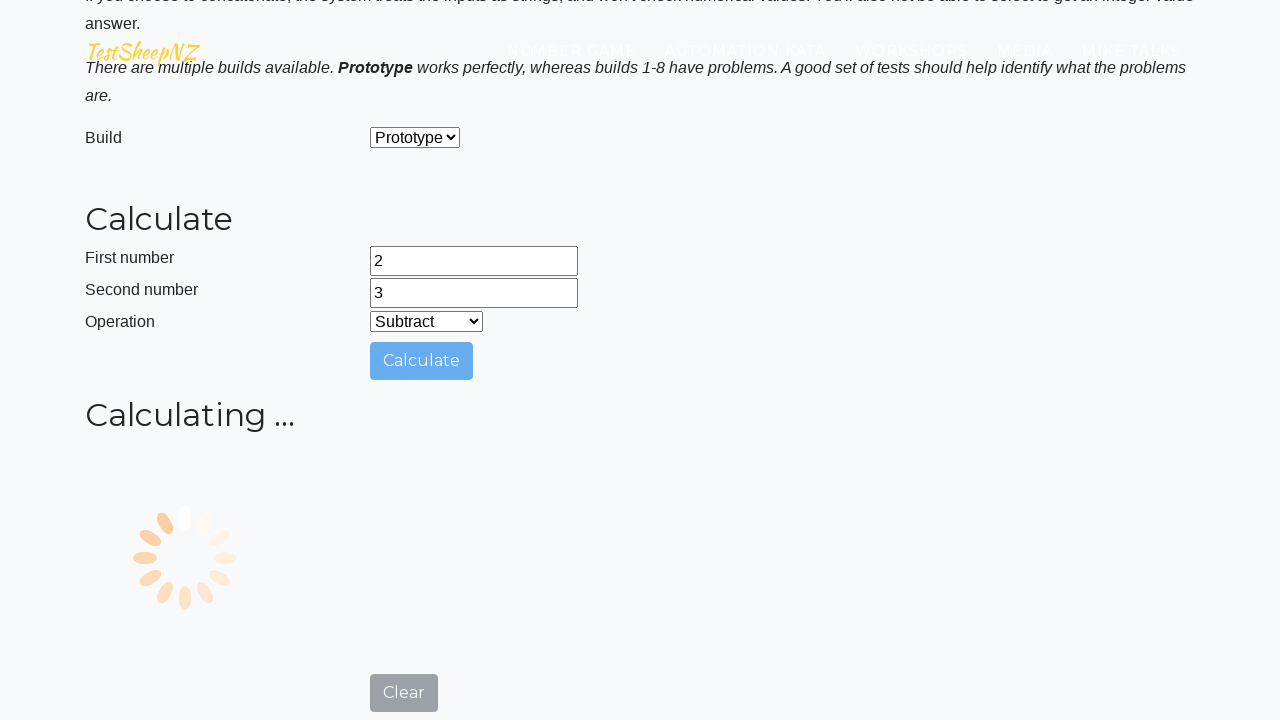

Answer field populated with result
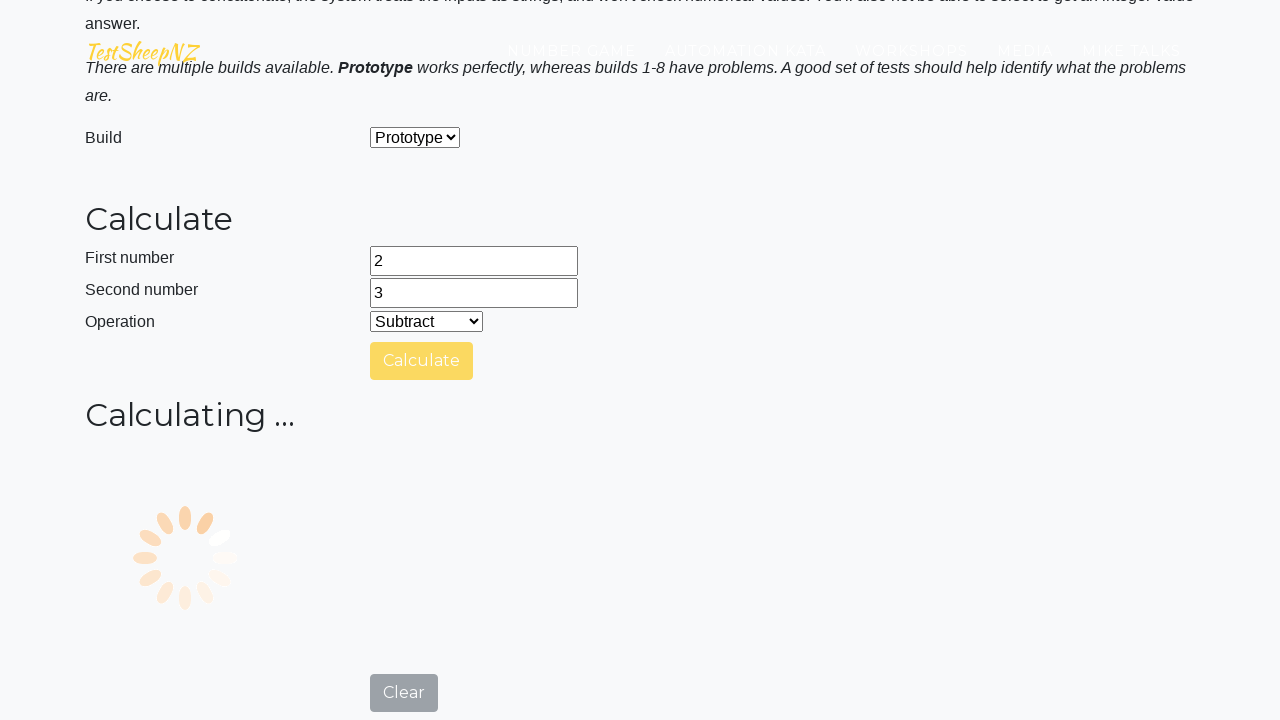

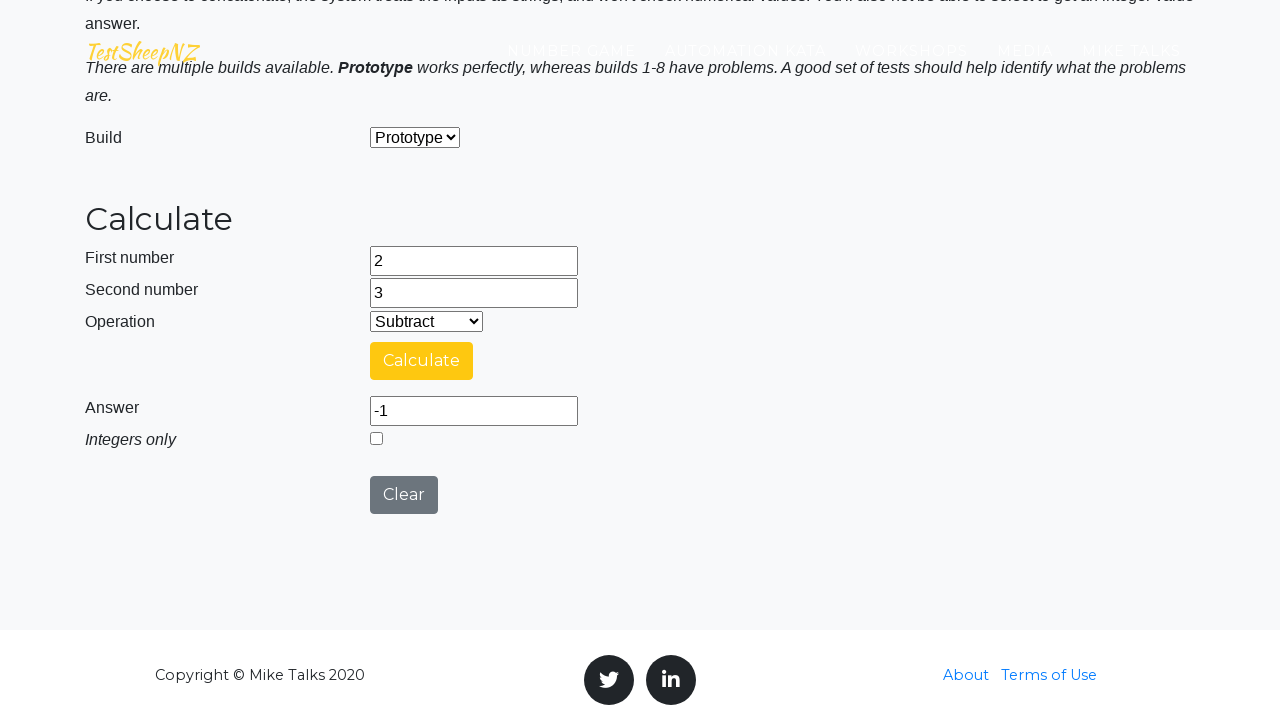